Fills out a complete practice registration form with personal details (name, email, gender, phone, date of birth, subjects, hobbies, address, state/city) and verifies the submitted data appears in a confirmation modal.

Starting URL: https://demoqa.com/automation-practice-form

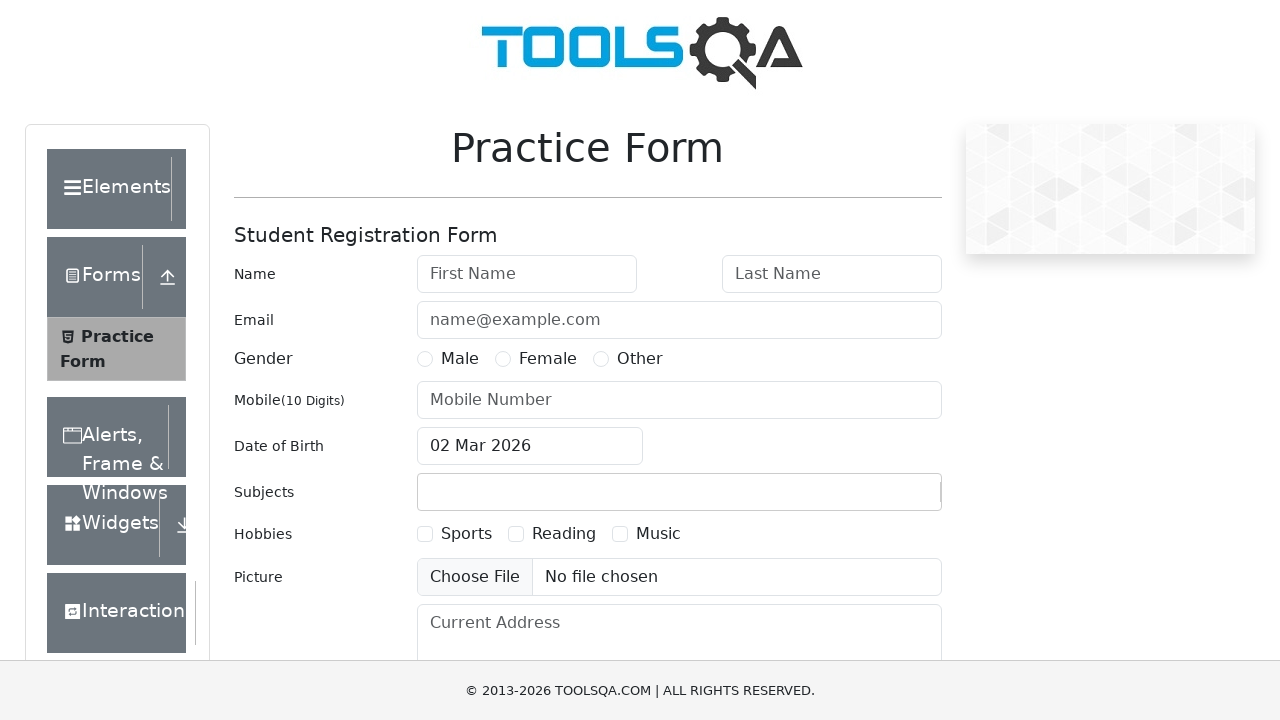

Filled first name field with 'Evgeniya' on #firstName
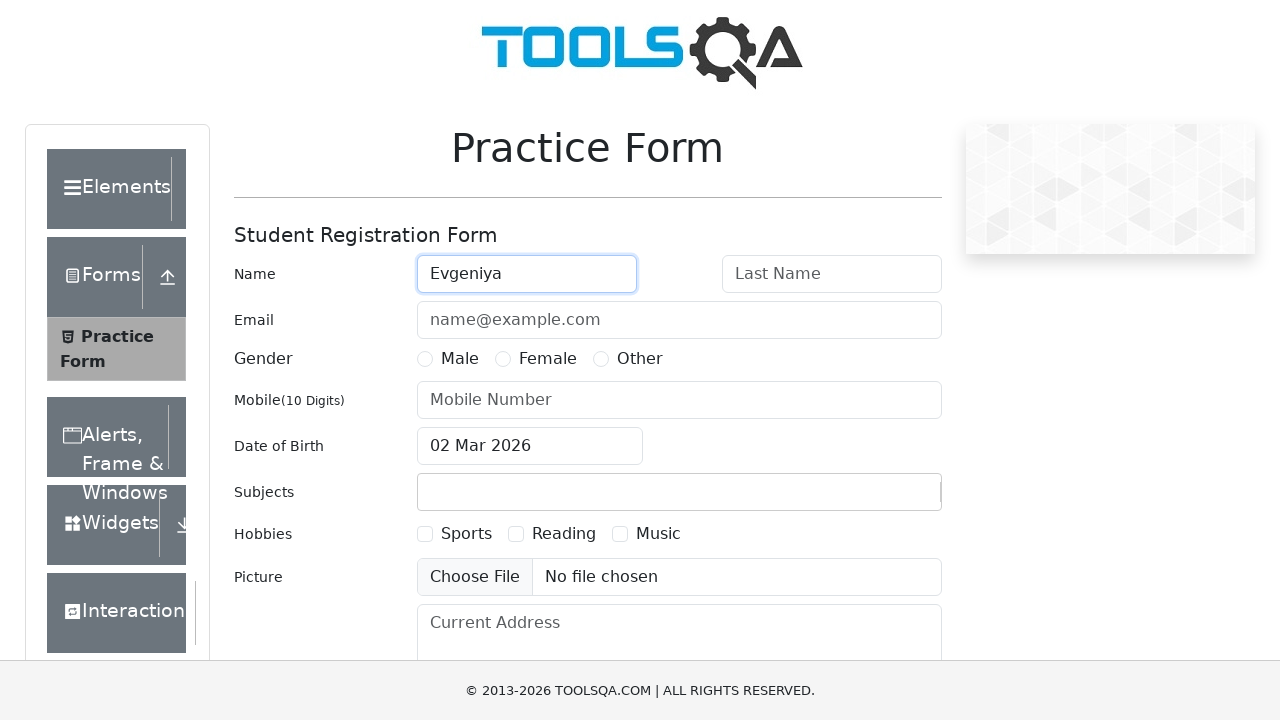

Filled last name field with 'Malysheva' on #lastName
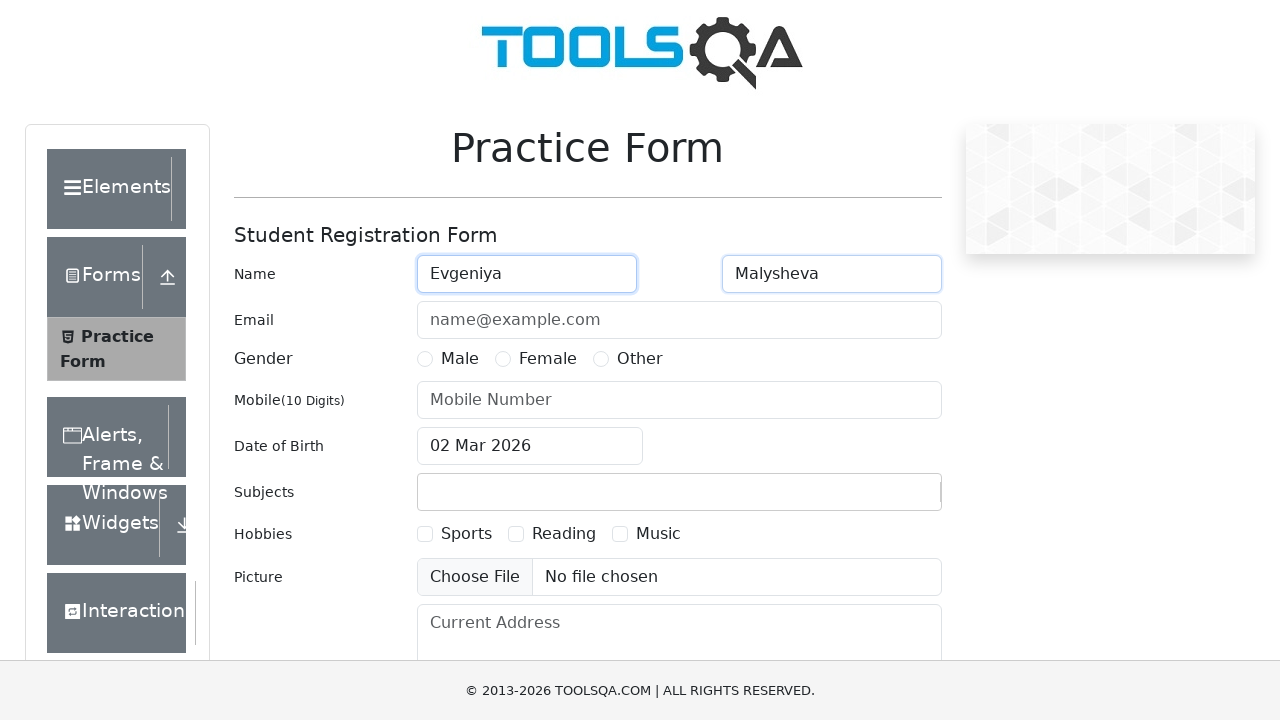

Filled email field with 'cotopilla@yandex.ru' on #userEmail
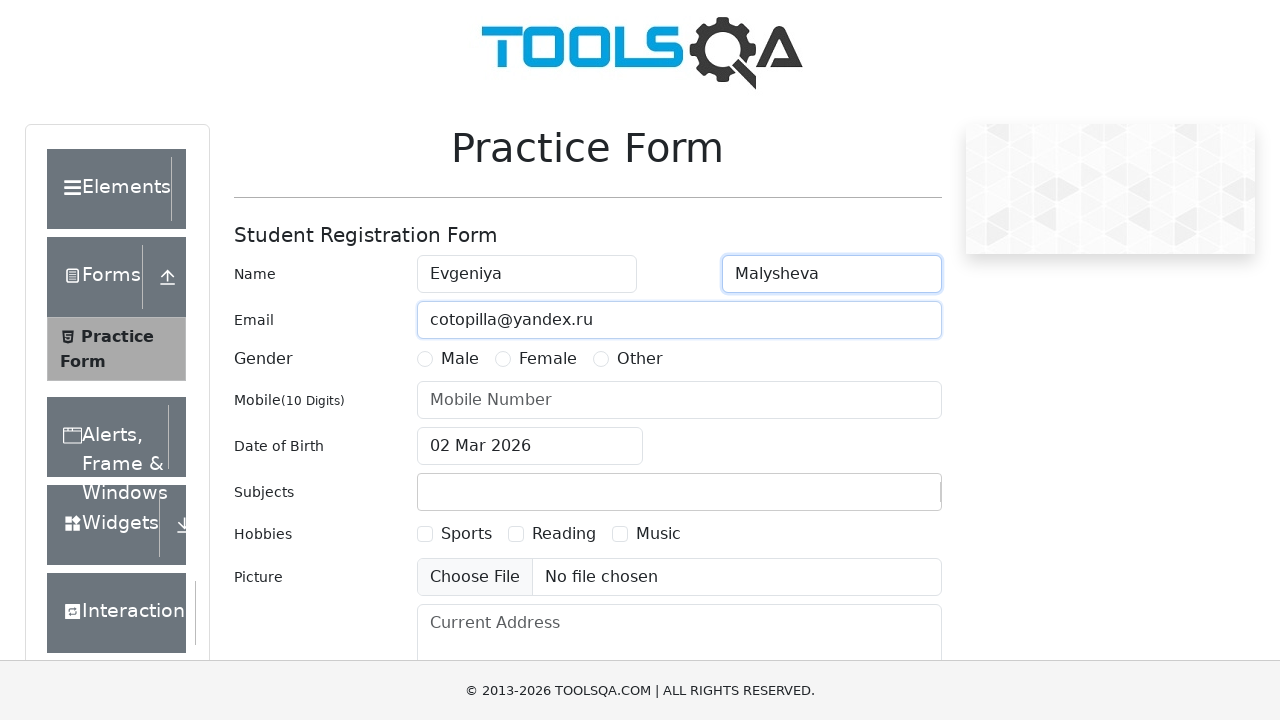

Selected 'Female' as gender at (548, 359) on [for='gender-radio-2']
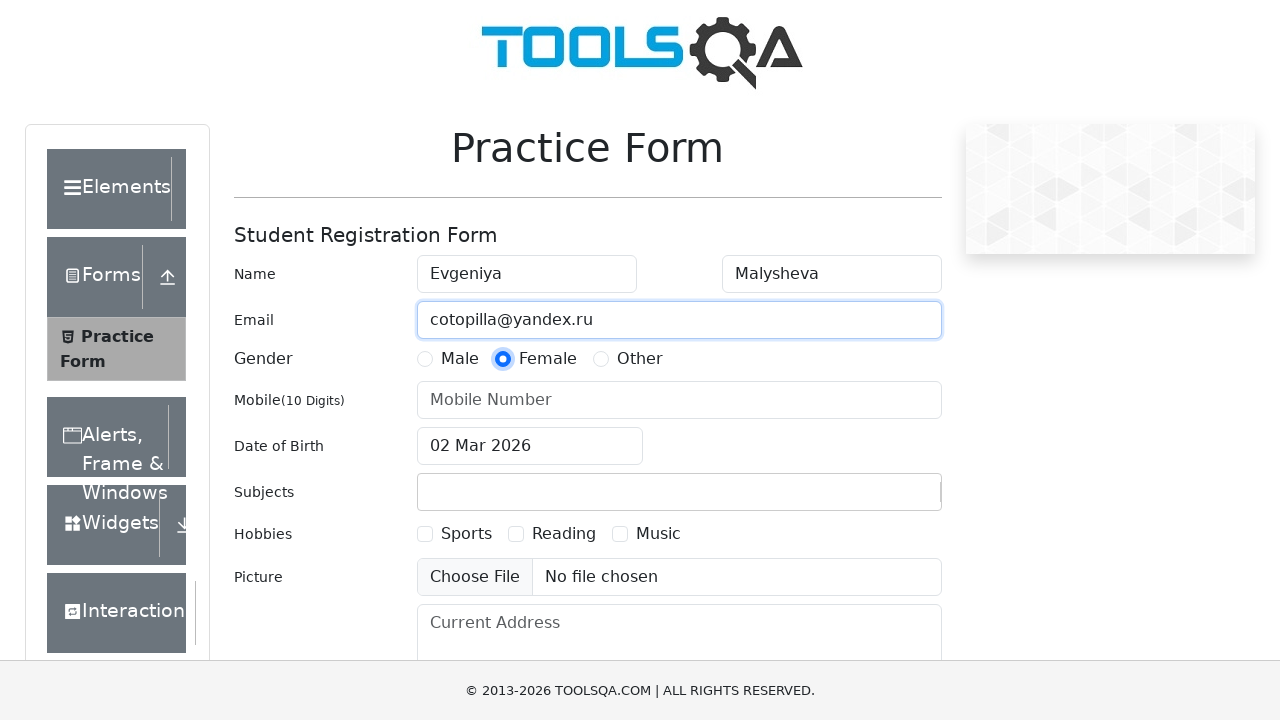

Clicked date of birth input field to open date picker at (530, 446) on #dateOfBirthInput
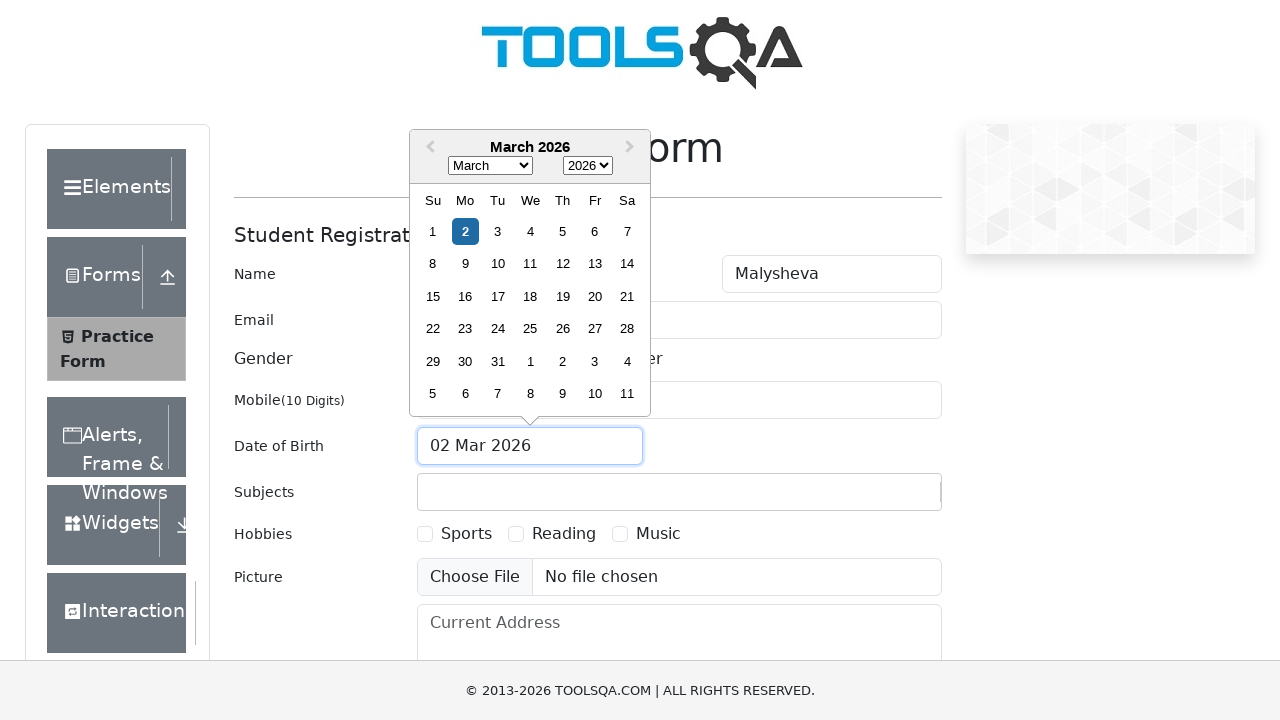

Selected all text in date of birth field
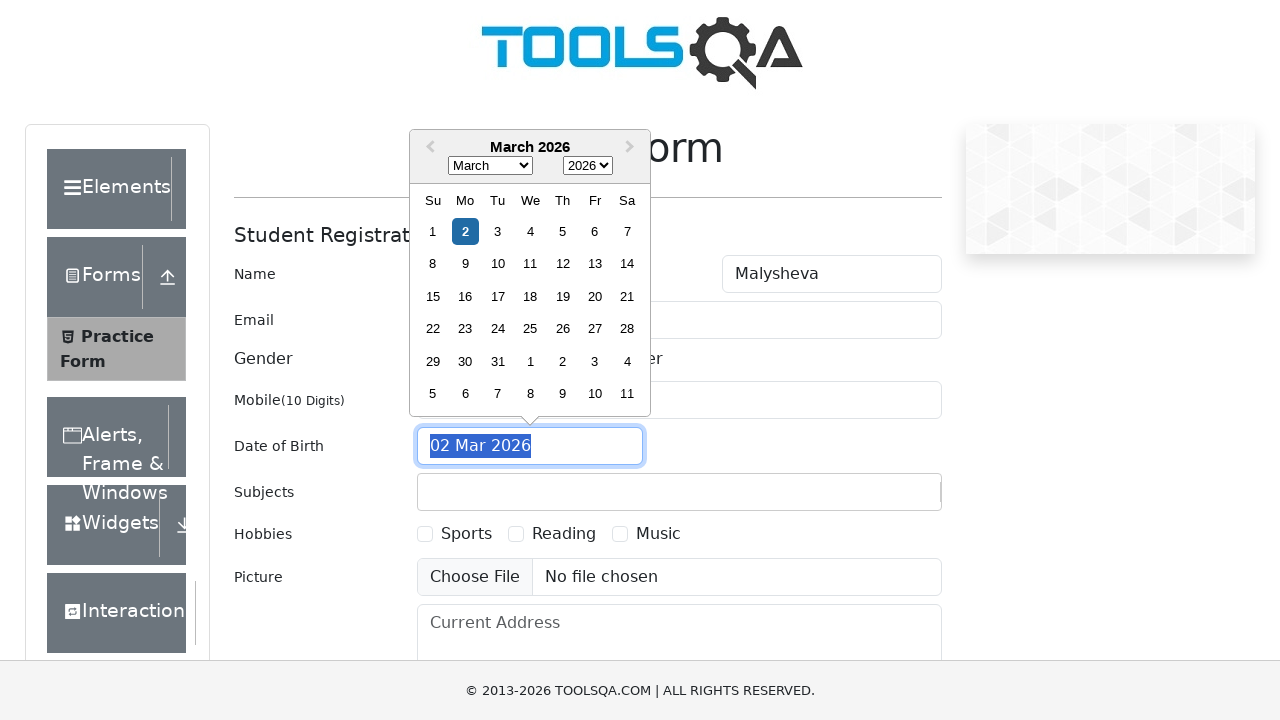

Typed date of birth '31 Jan 2013'
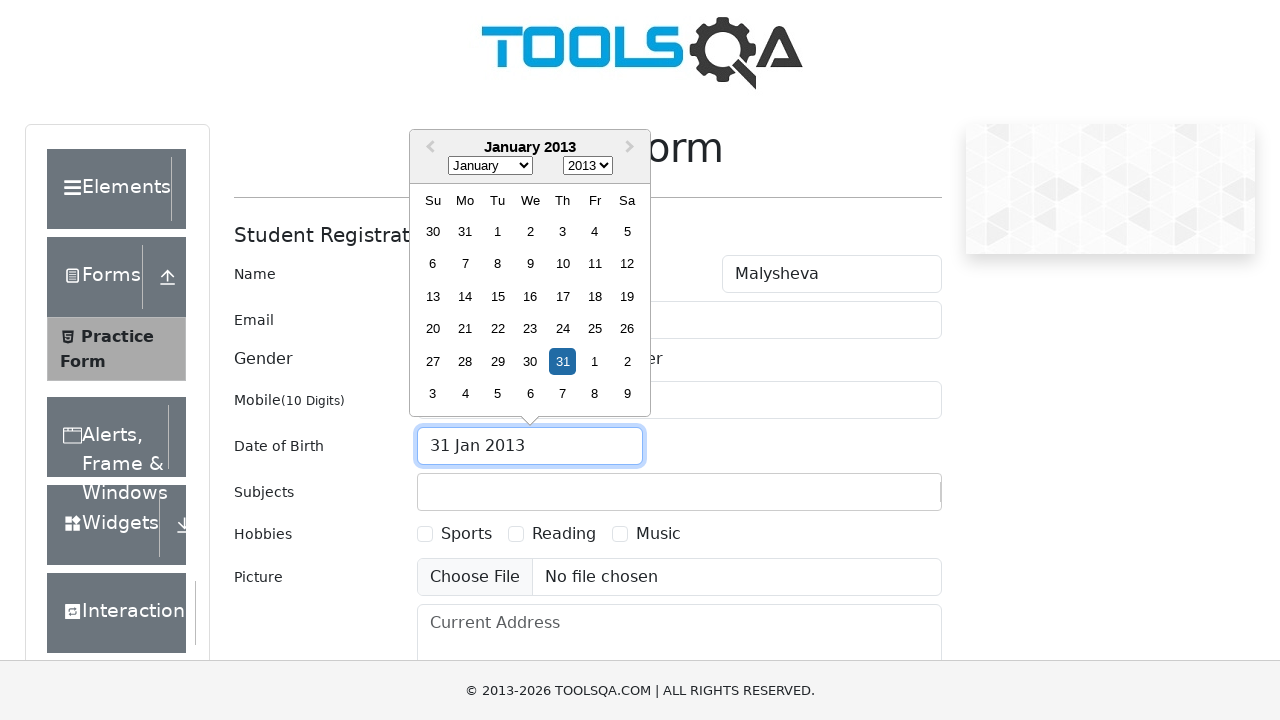

Closed date of birth picker by clicking label at (279, 446) on #dateOfBirth-label
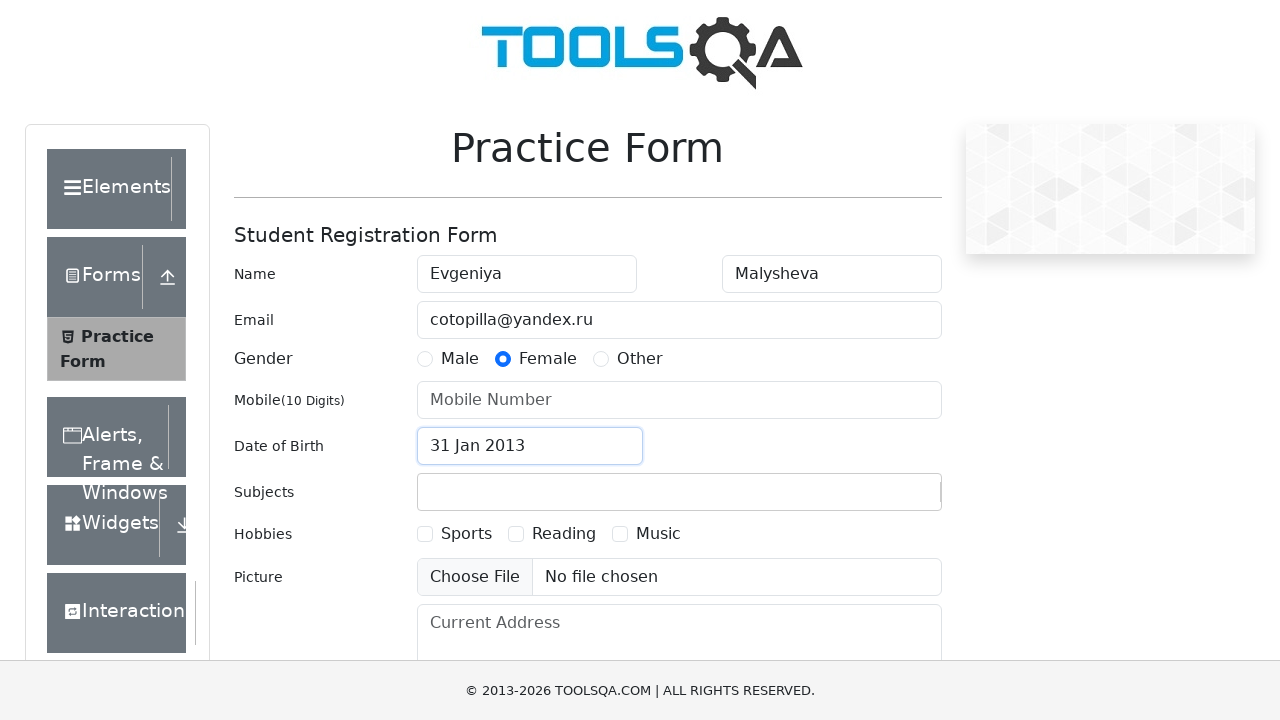

Filled phone number field with '9209209209' on #userNumber
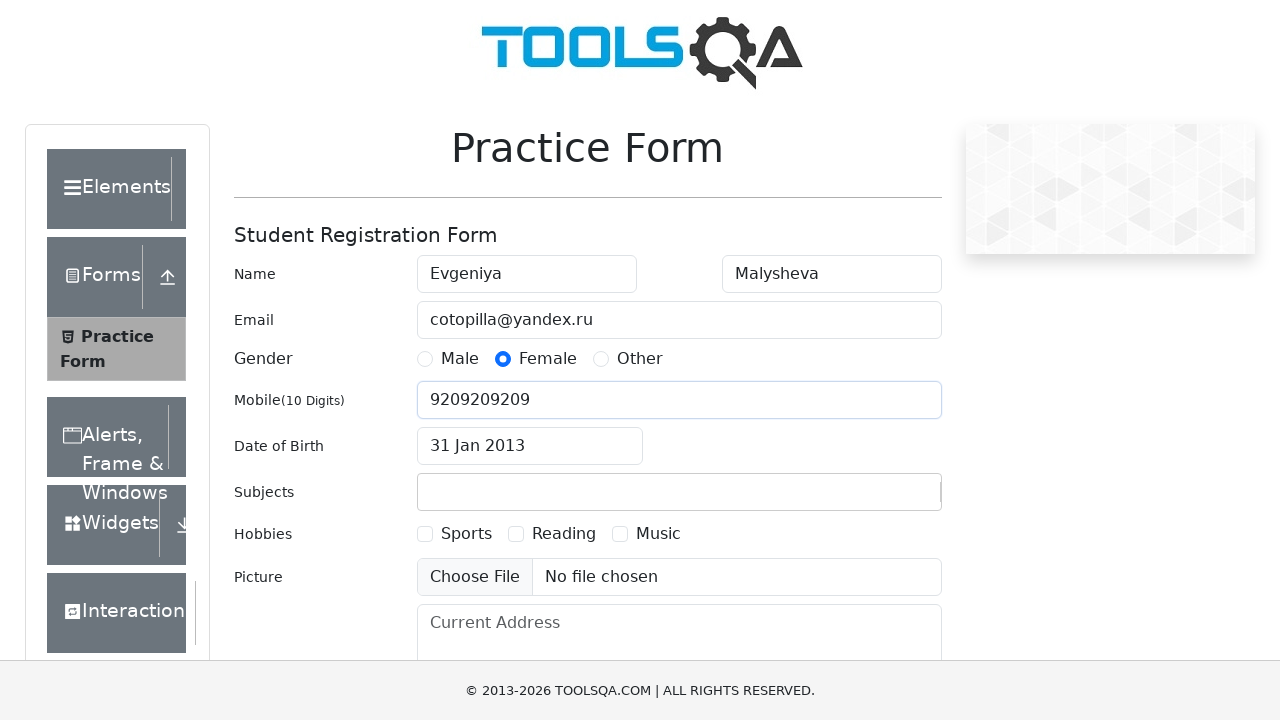

Typed 'Maths' in subjects input field on #subjectsInput
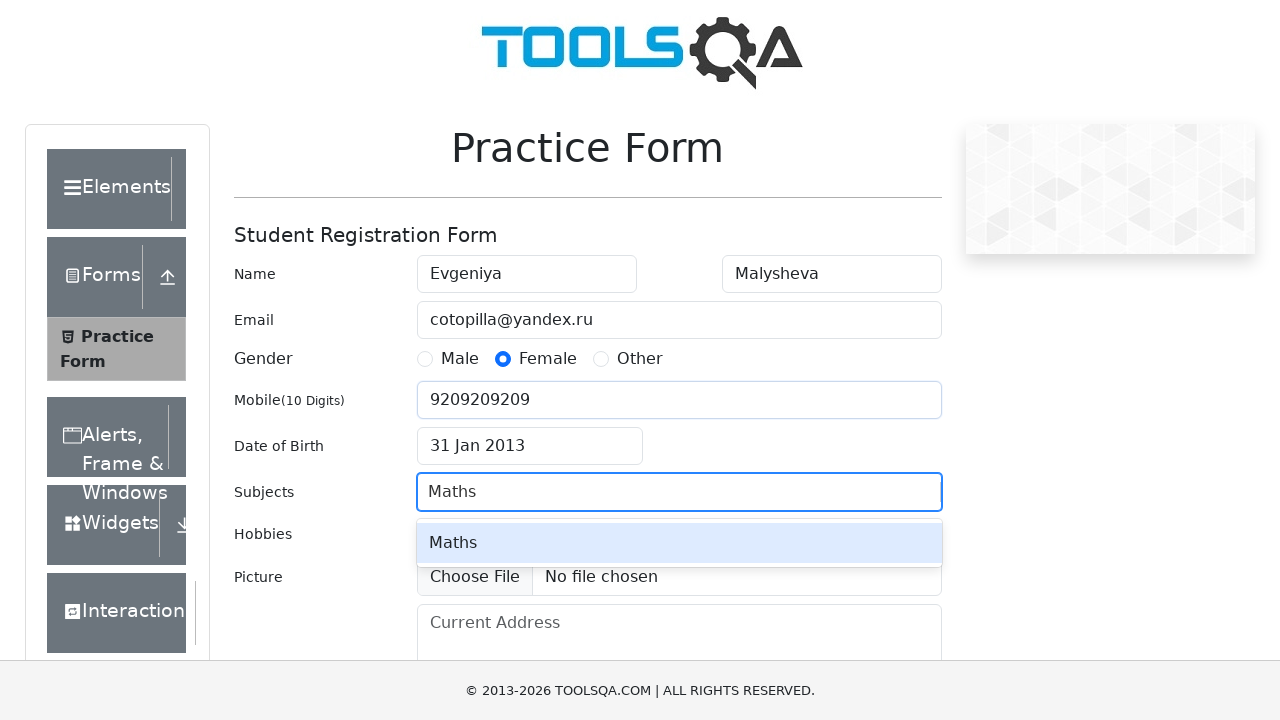

Pressed Enter to select 'Maths' as subject
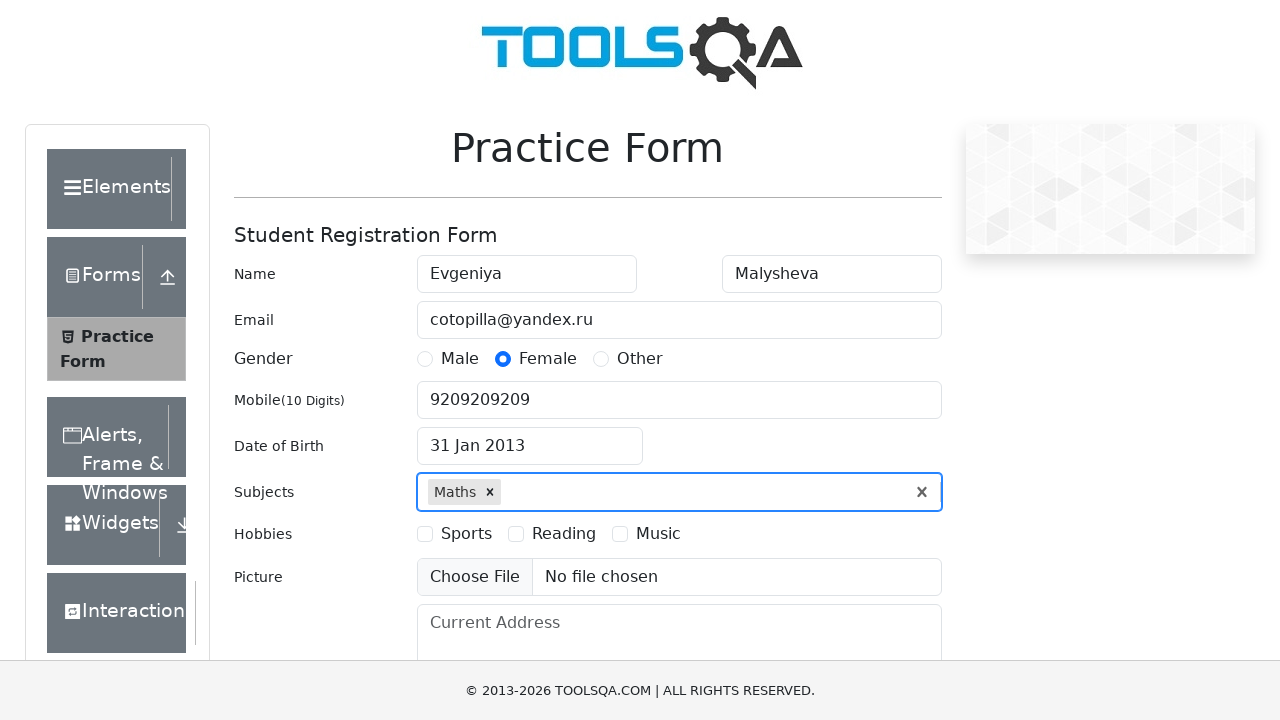

Scrolled to hobbies section
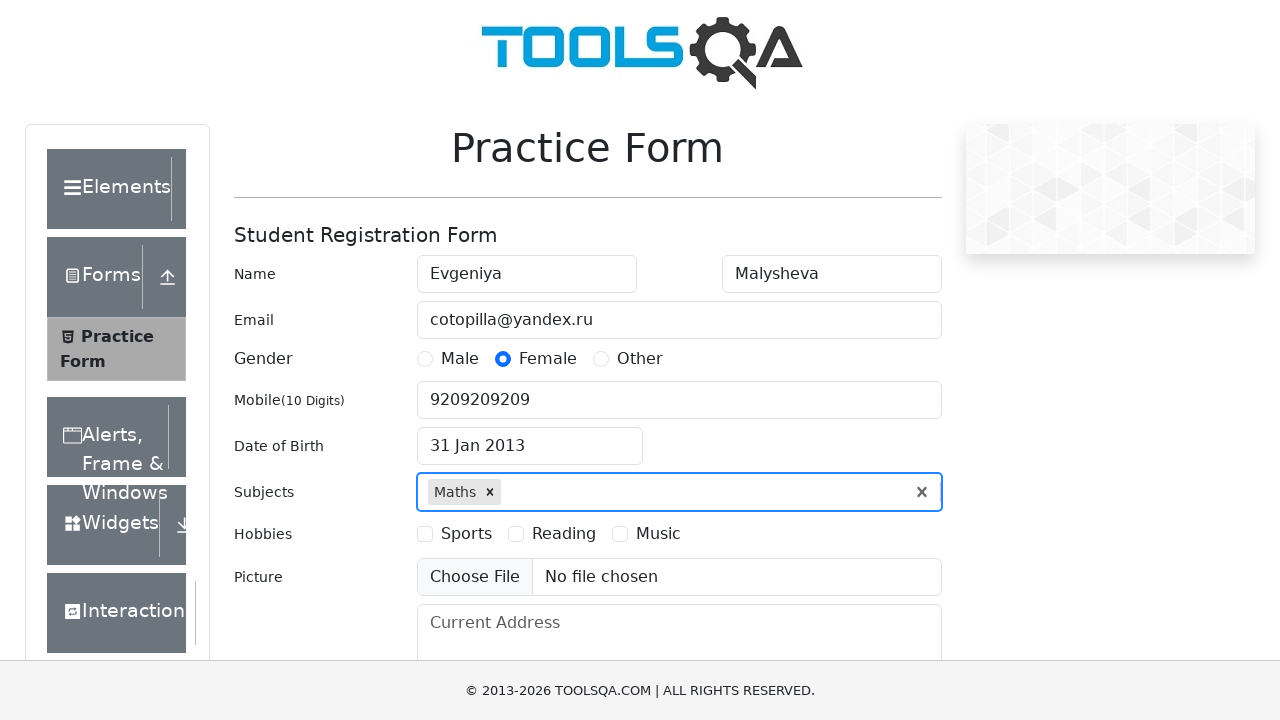

Selected first hobby checkbox at (466, 534) on [for=hobbies-checkbox-1]
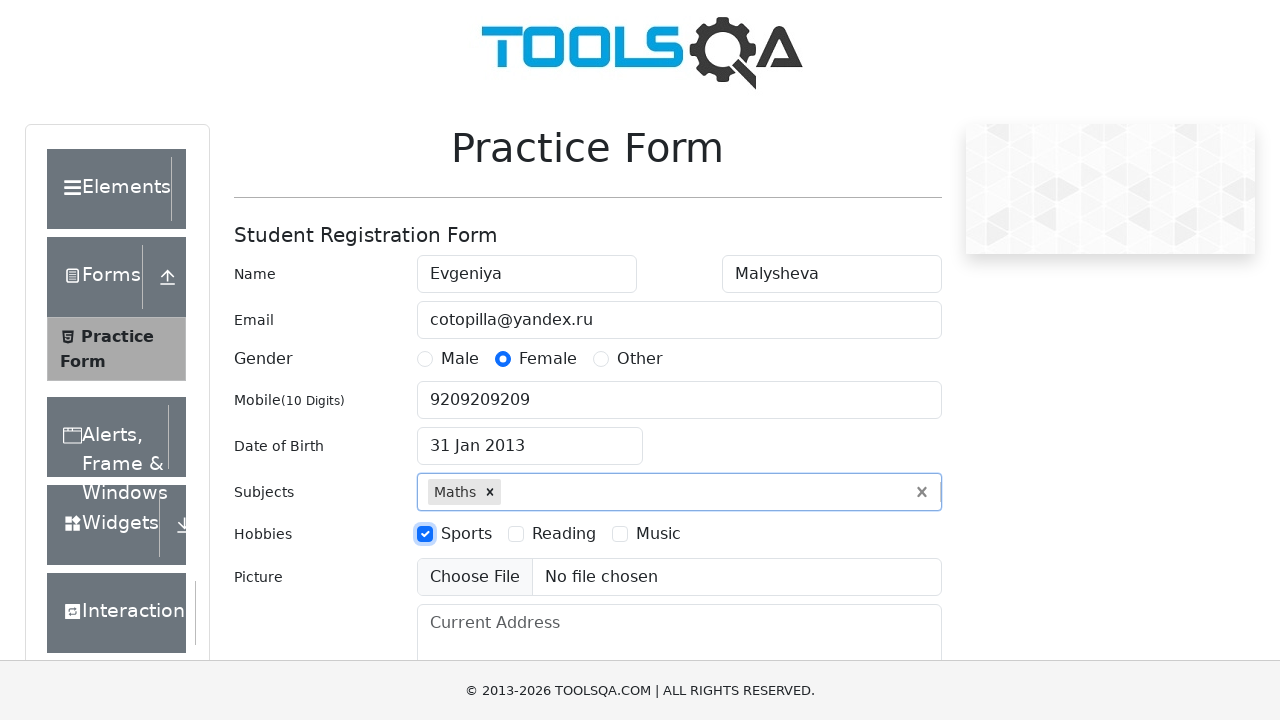

Selected second hobby checkbox at (564, 534) on [for=hobbies-checkbox-2]
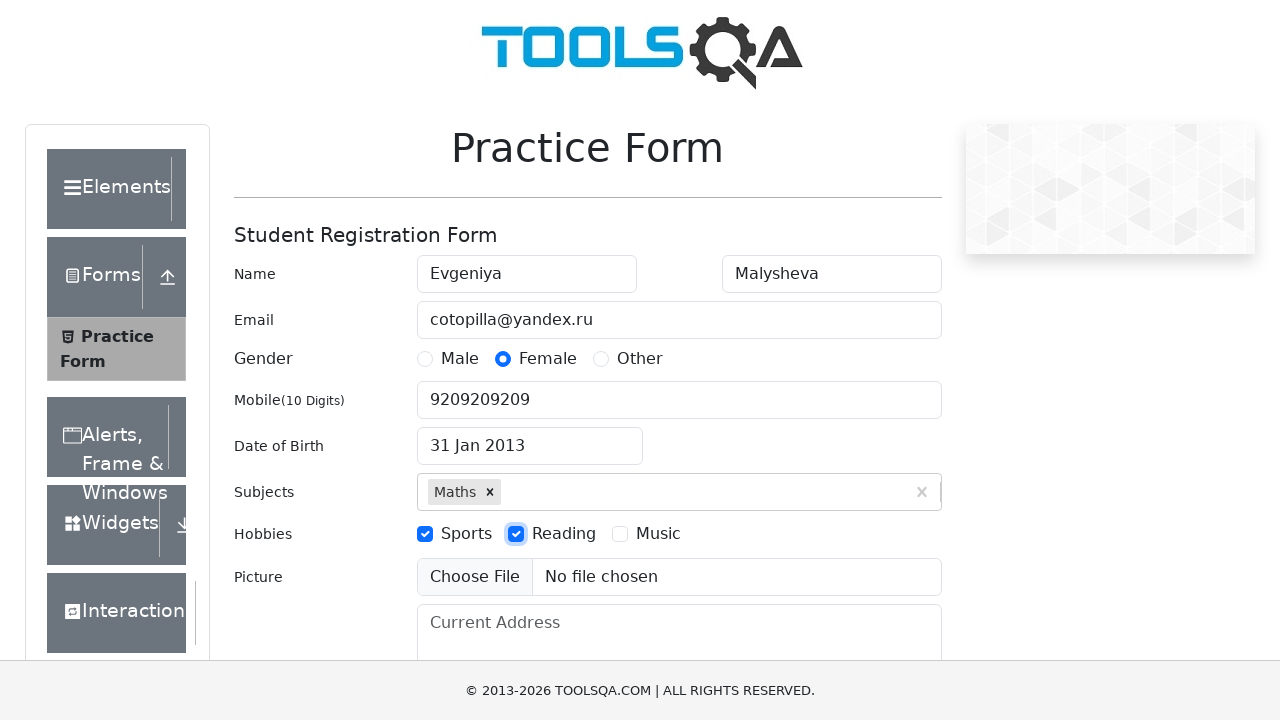

Filled current address field with 'Blabla Street' on #currentAddress
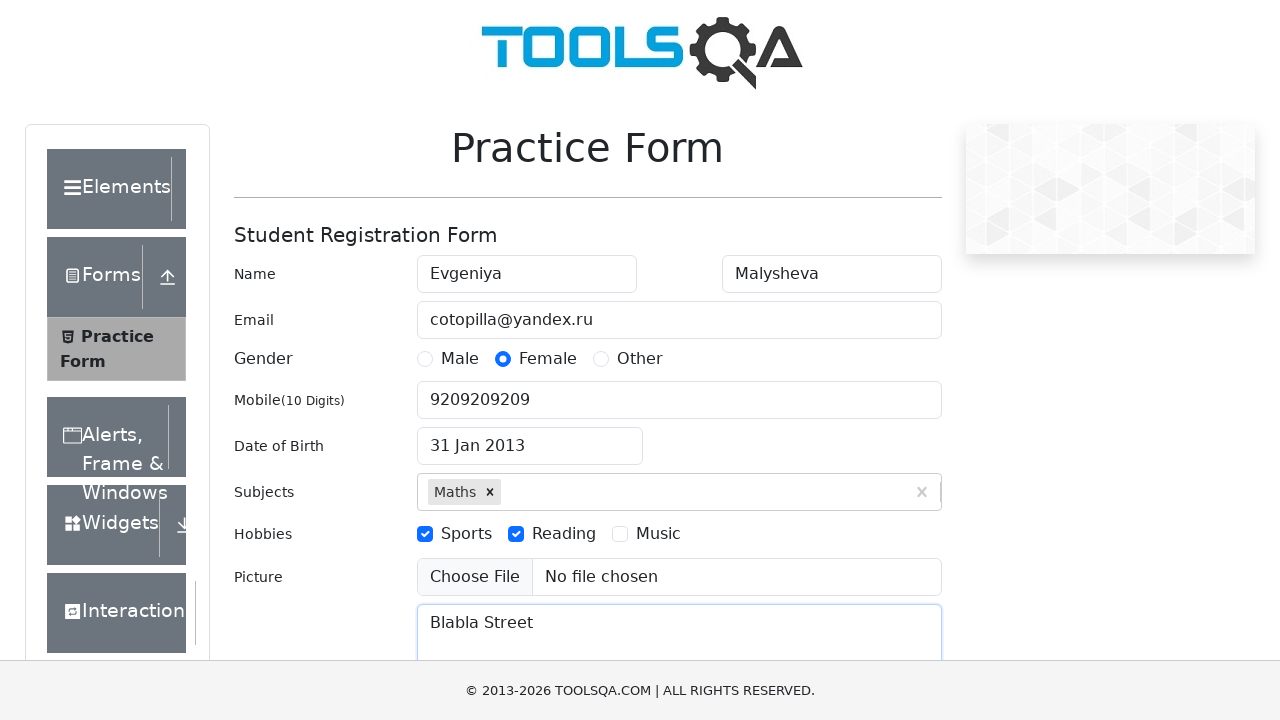

Clicked state dropdown to open it at (527, 437) on #state
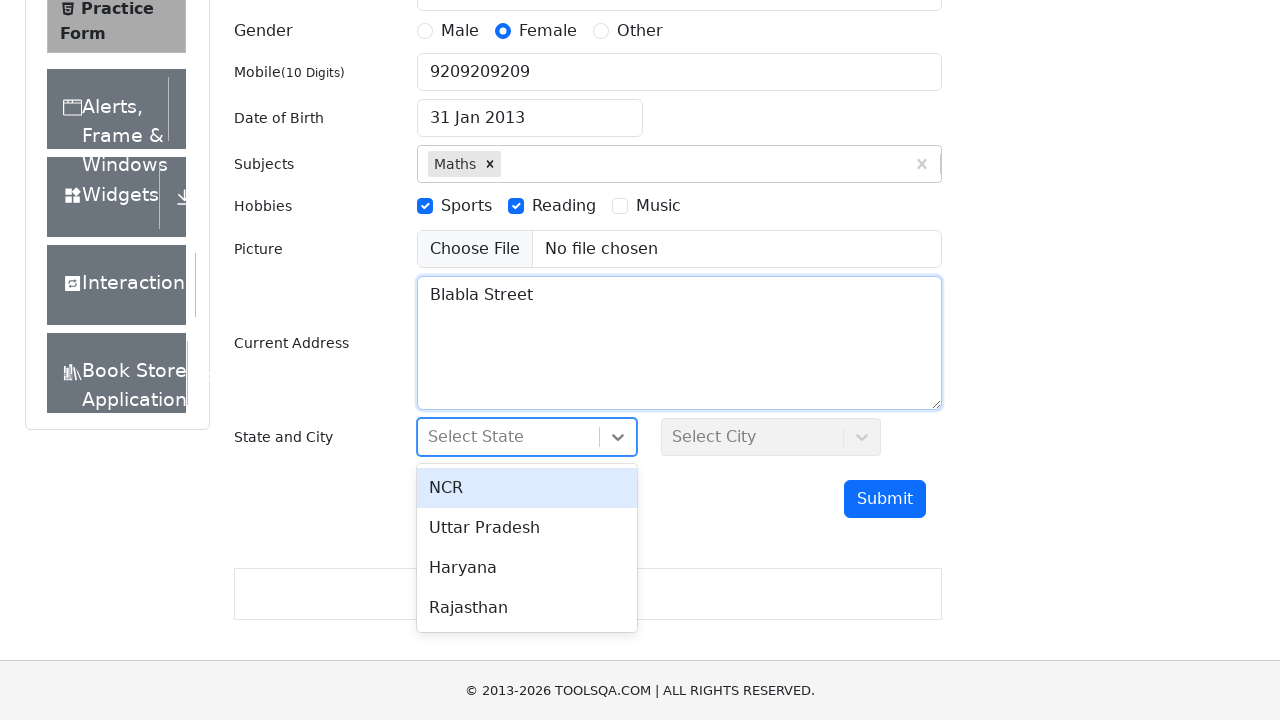

Selected state option from dropdown at (527, 528) on #react-select-3-option-1
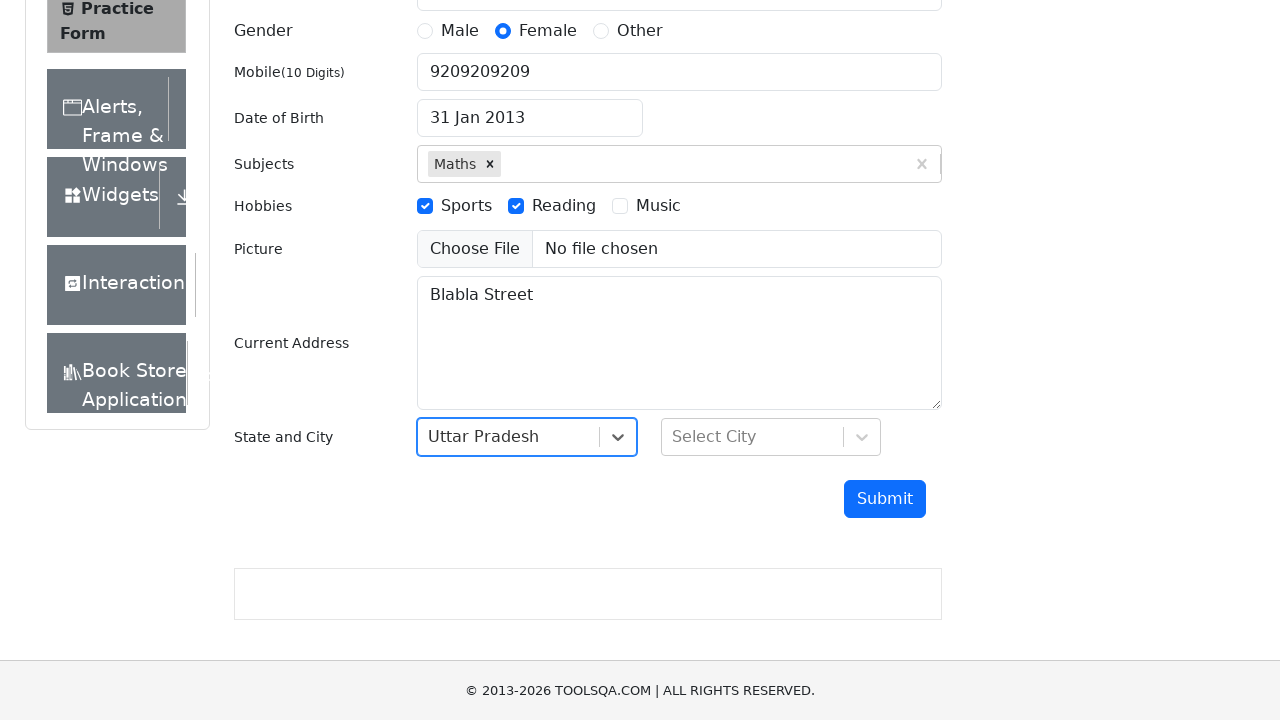

Clicked city dropdown to open it at (771, 437) on #city
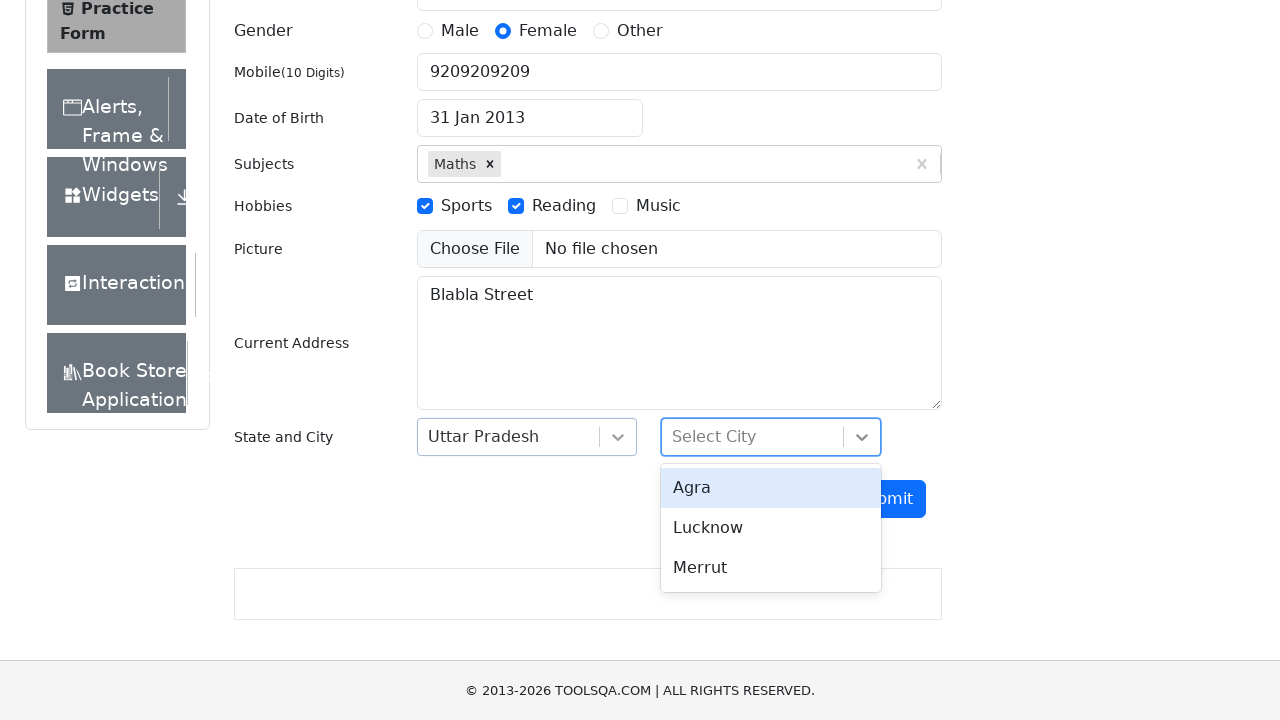

Selected city option from dropdown at (771, 528) on #react-select-4-option-1
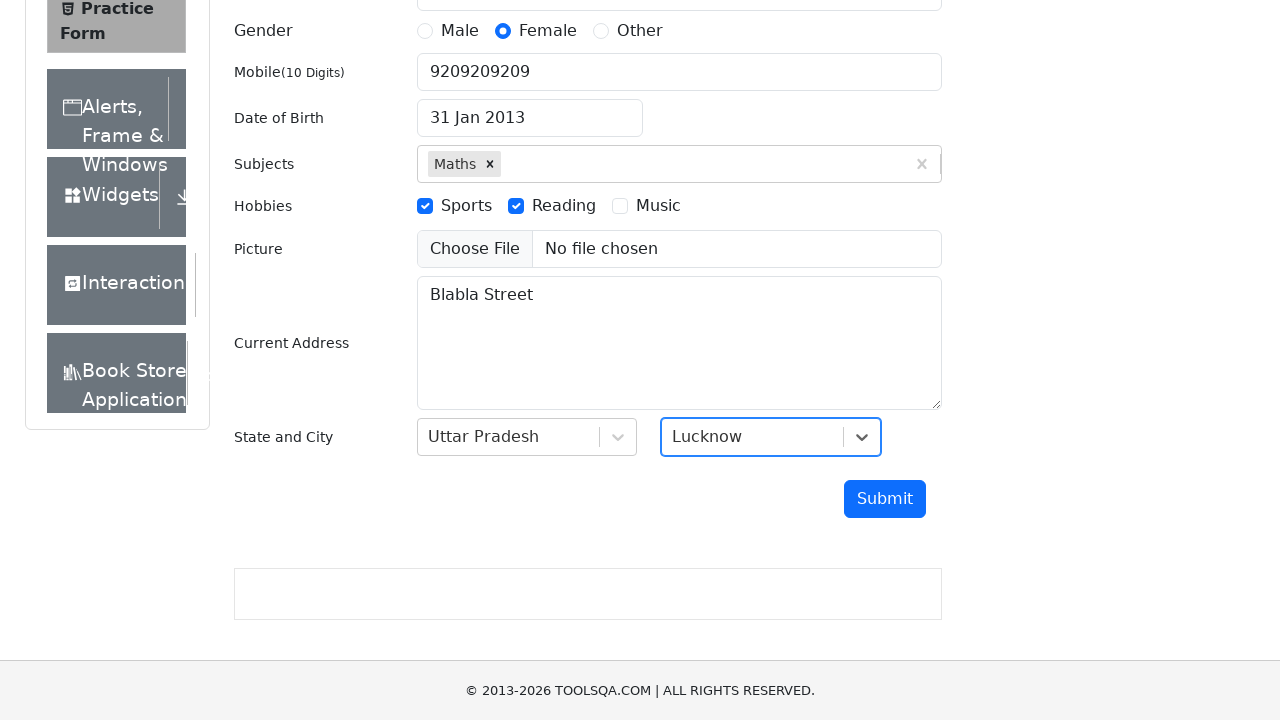

Clicked submit button to submit registration form at (885, 499) on #submit
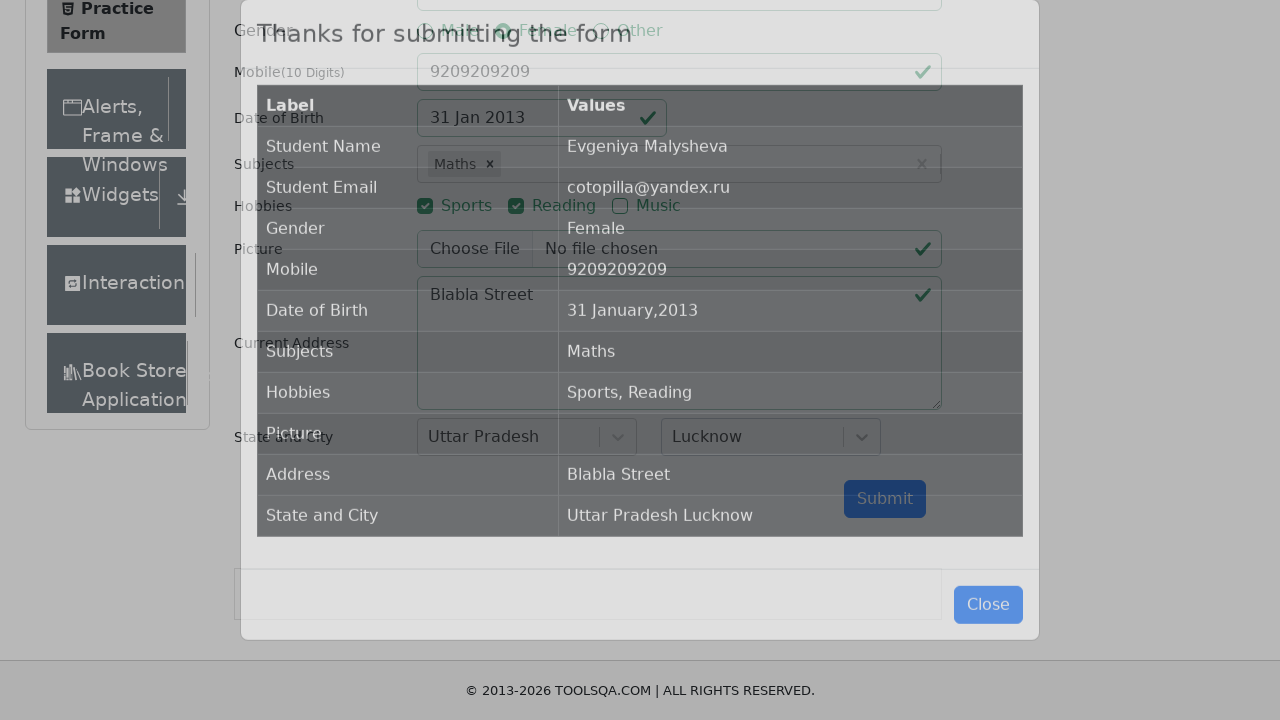

Verified full name 'Evgeniya Malysheva' appears in confirmation modal
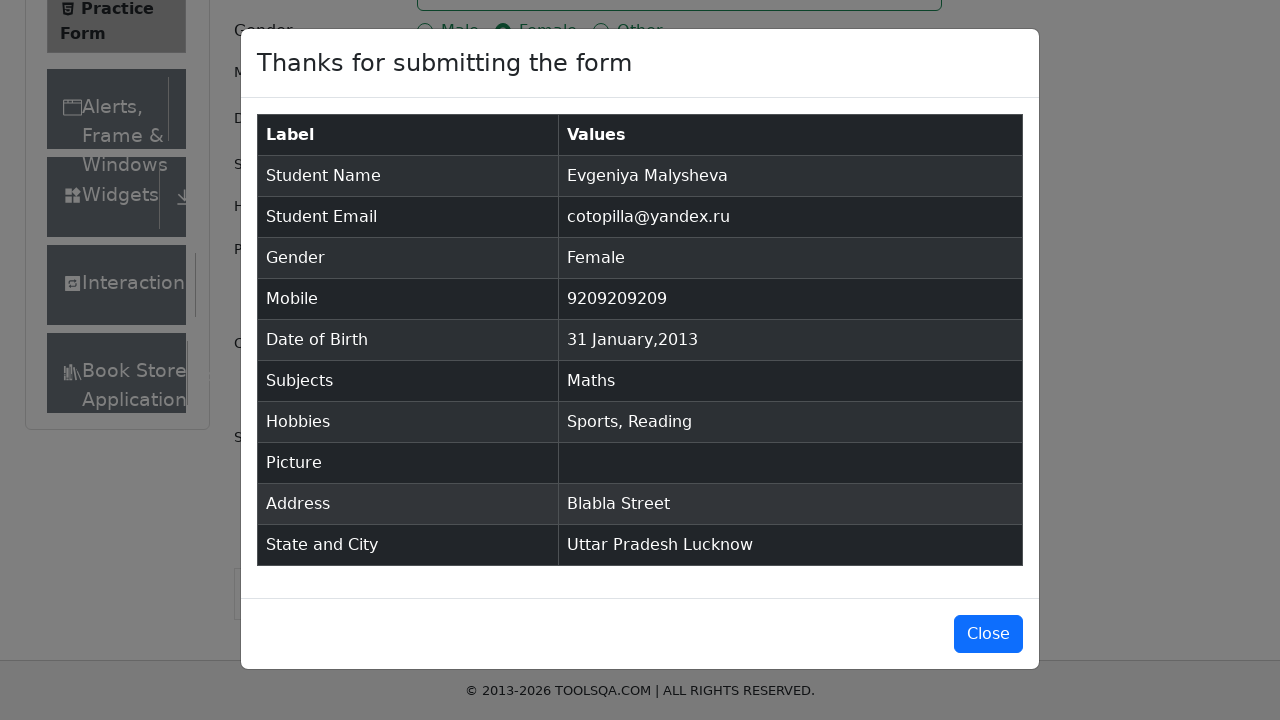

Verified email 'cotopilla@yandex.ru' appears in confirmation modal
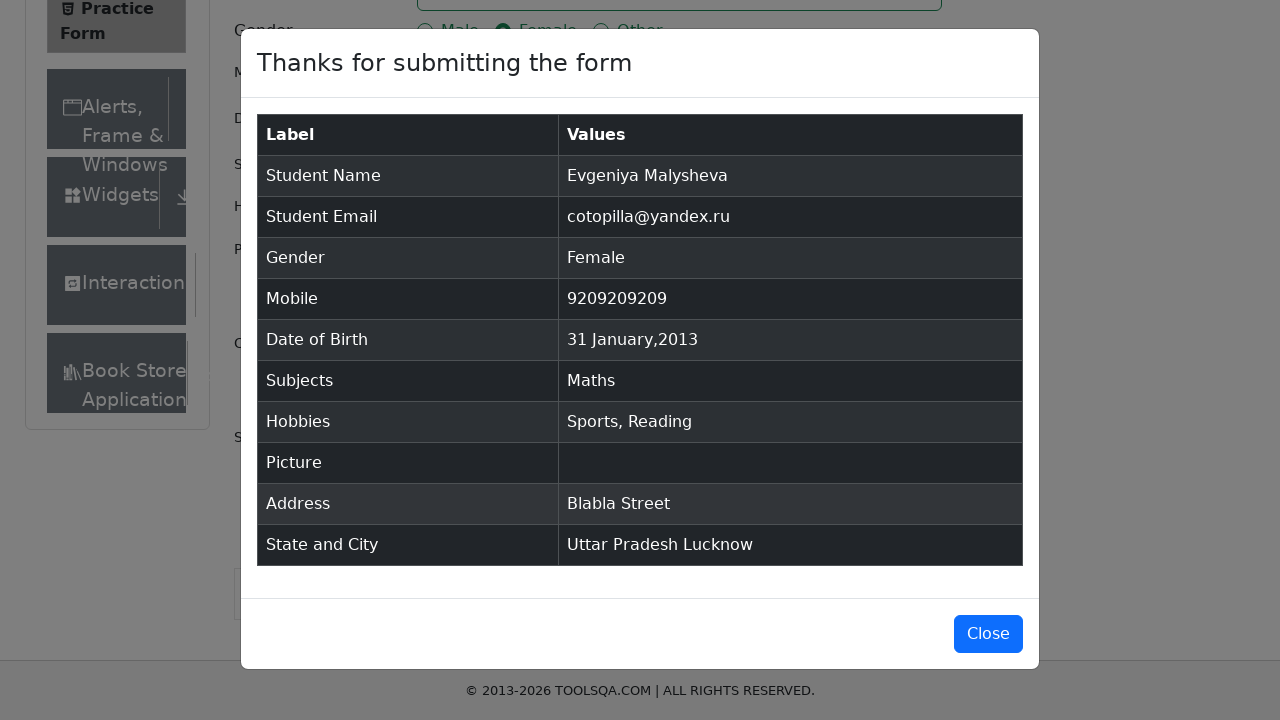

Verified gender 'Female' appears in confirmation modal
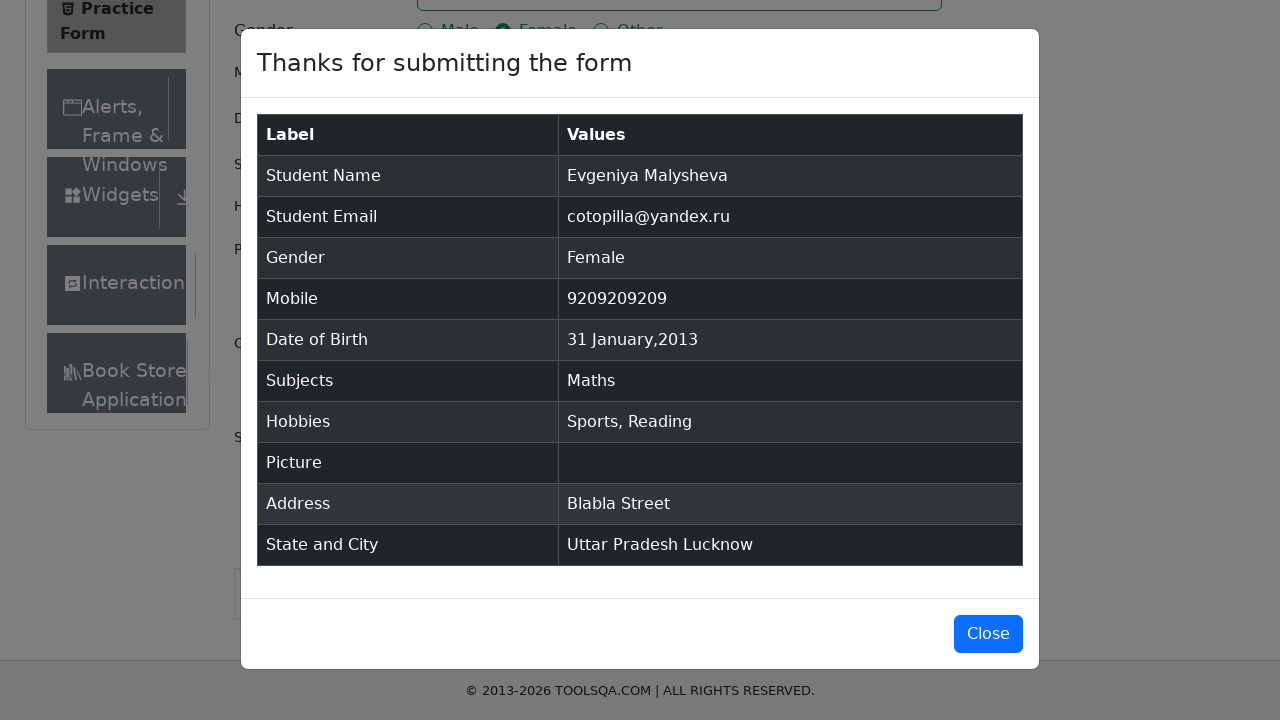

Verified phone number '9209209209' appears in confirmation modal
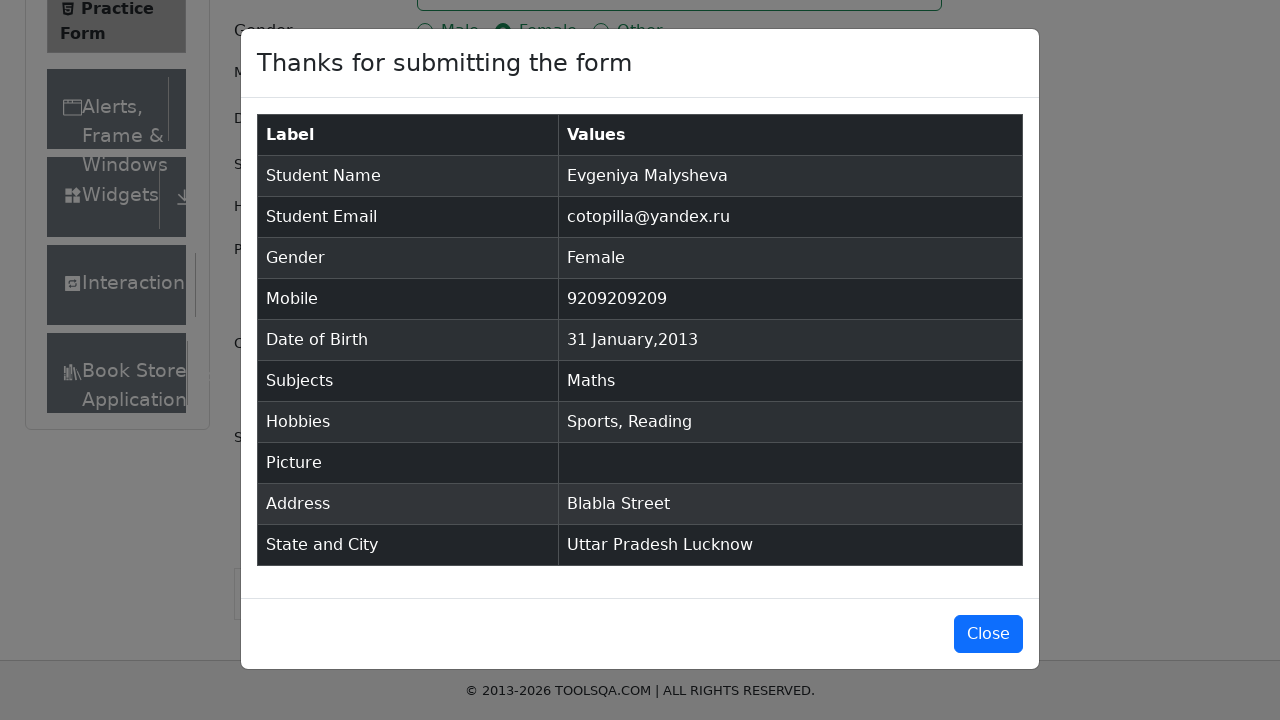

Verified date of birth '31 January,2013' appears in confirmation modal
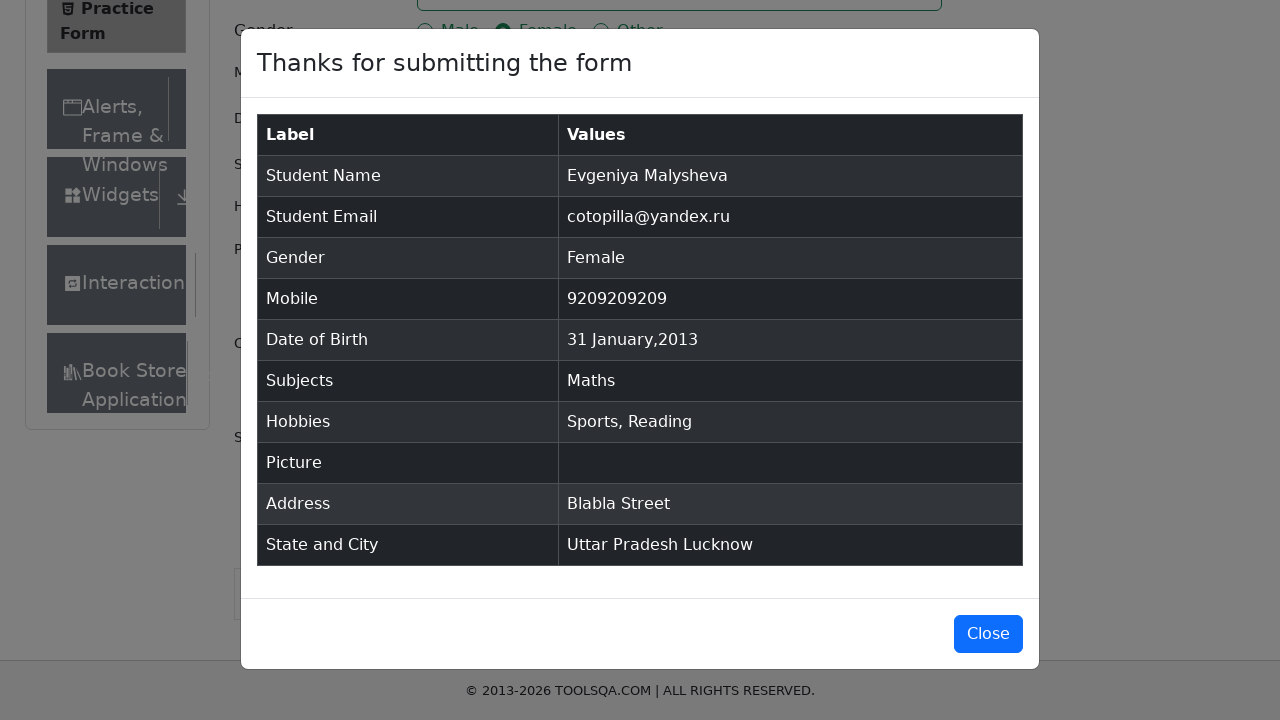

Verified subject 'Maths' appears in confirmation modal
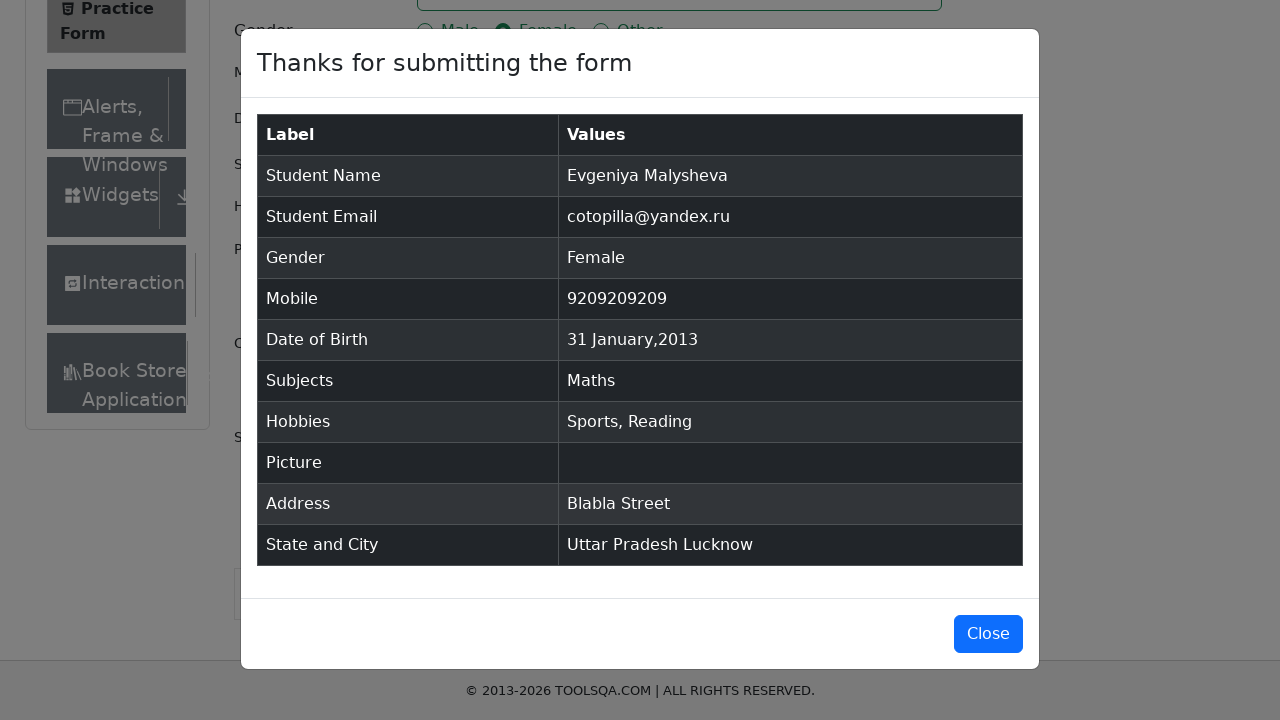

Verified address 'Blabla Street' appears in confirmation modal
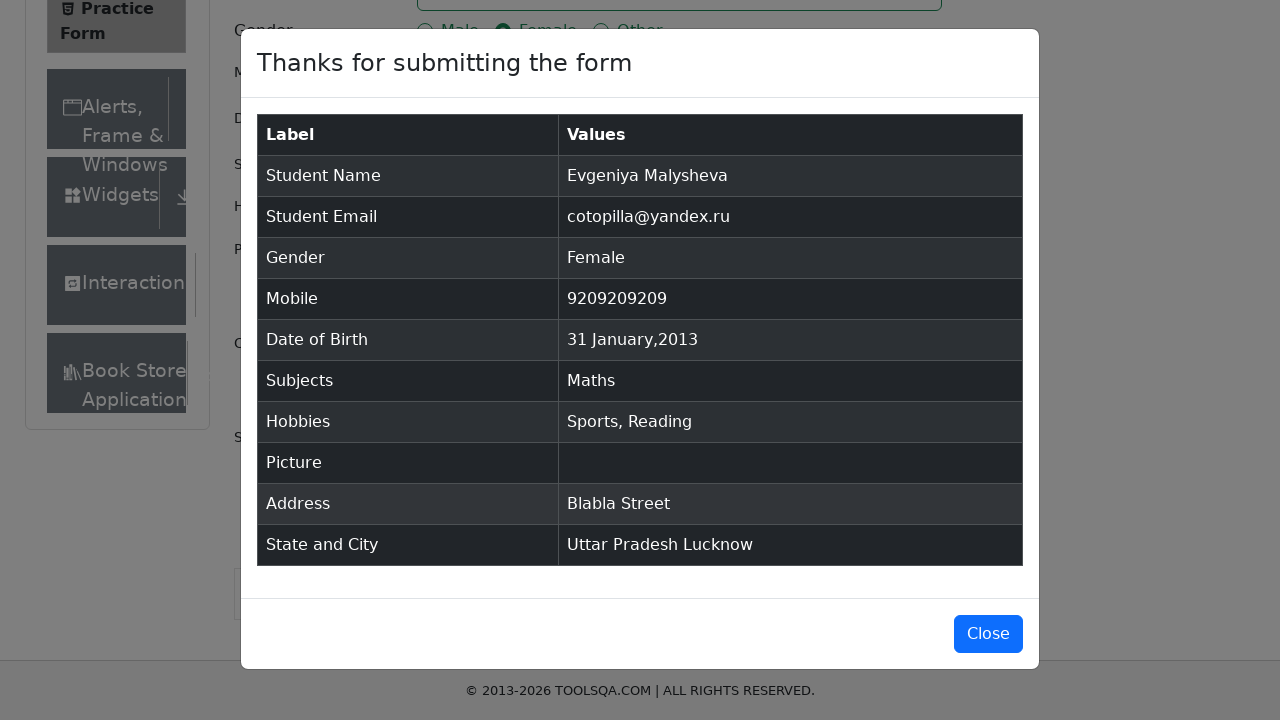

Verified state and city 'Uttar Pradesh Lucknow' appears in confirmation modal
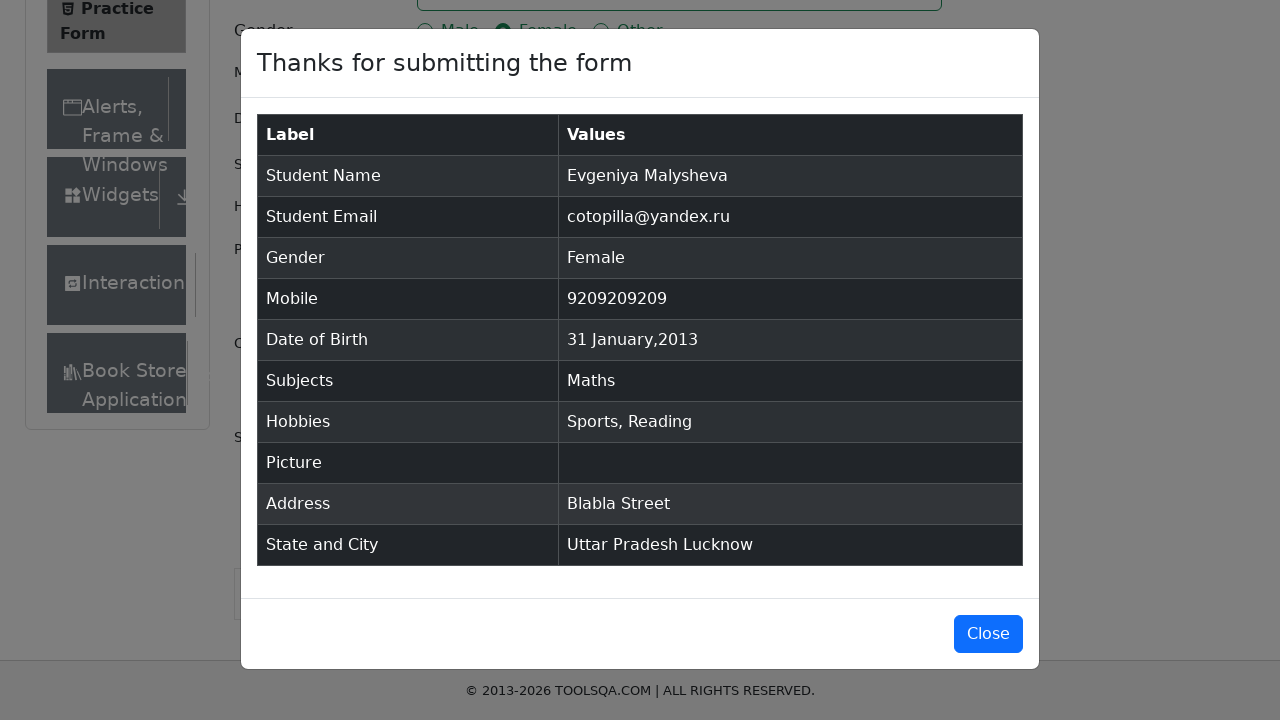

Scrolled to close button in confirmation modal
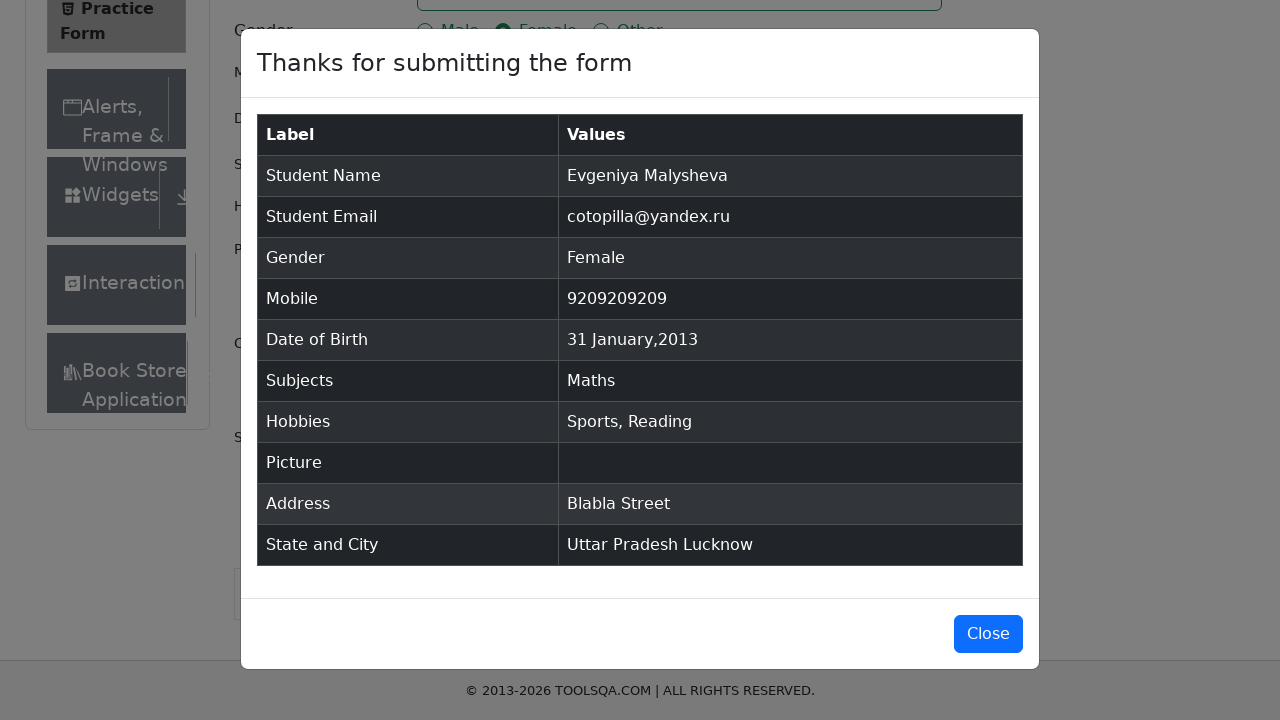

Clicked close button to close confirmation modal at (988, 634) on #closeLargeModal
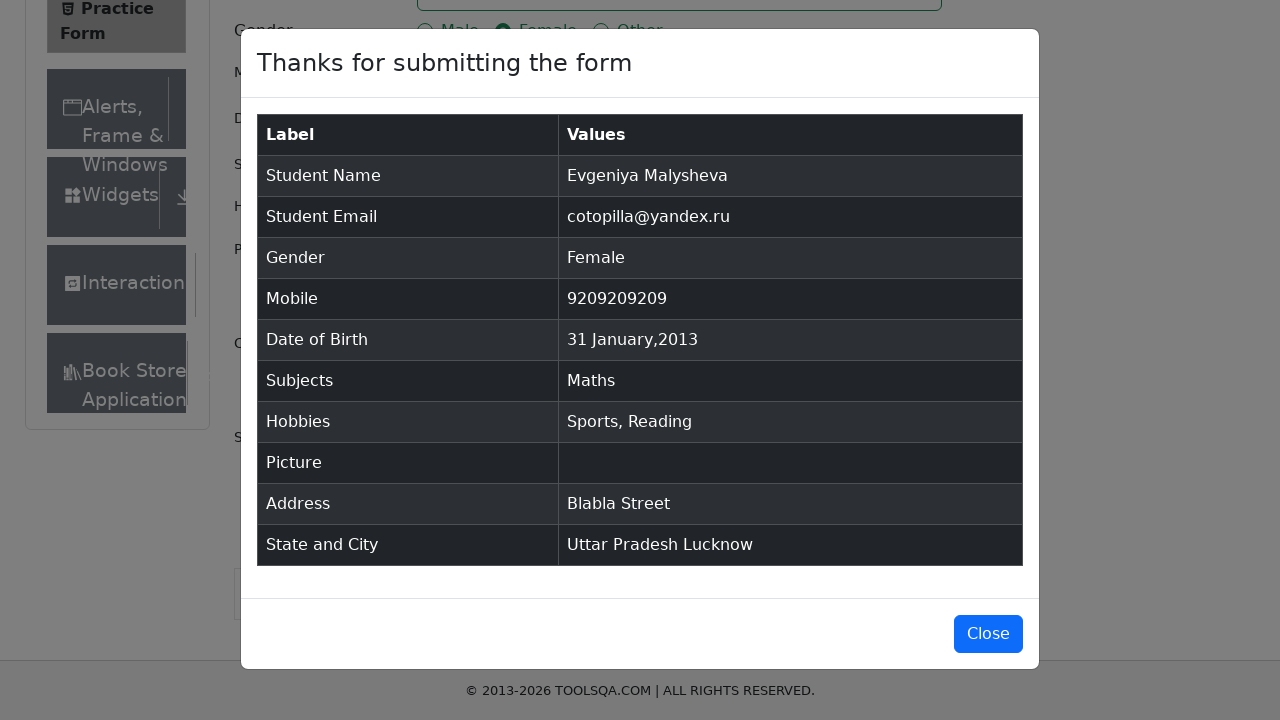

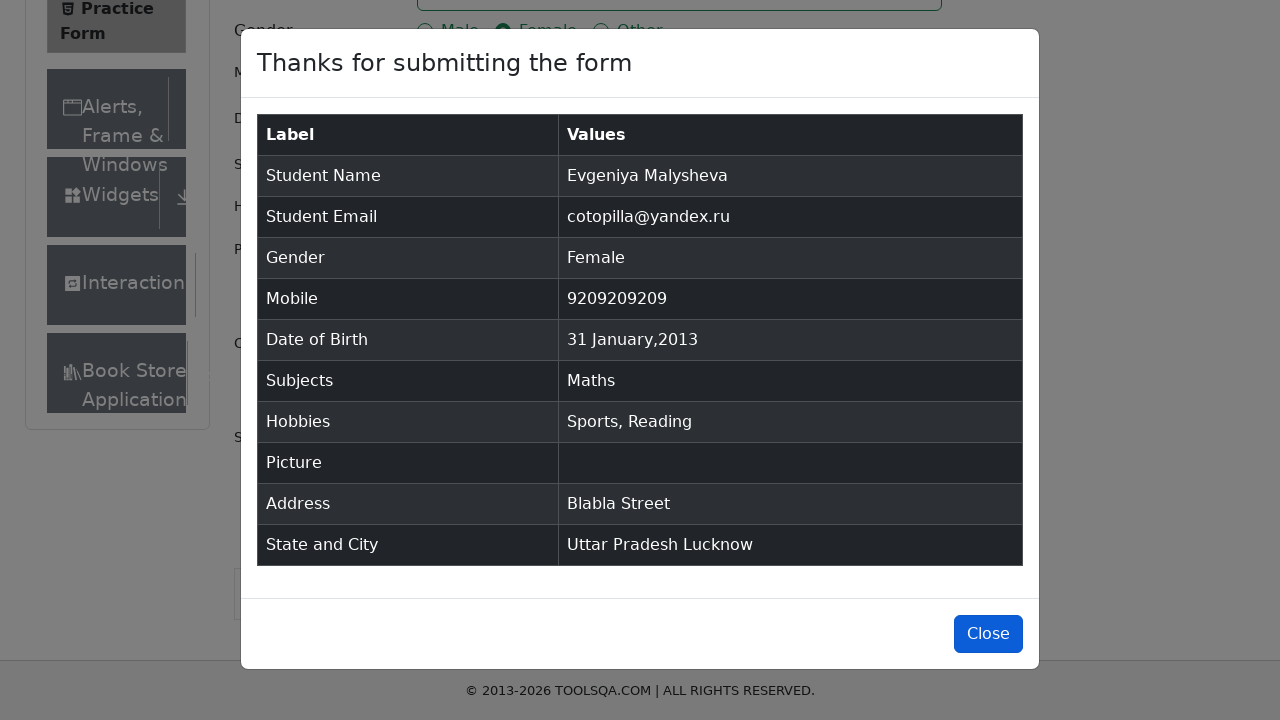